Tests Checkboxes page by navigating to it and verifying checkboxes are present

Starting URL: https://the-internet.herokuapp.com

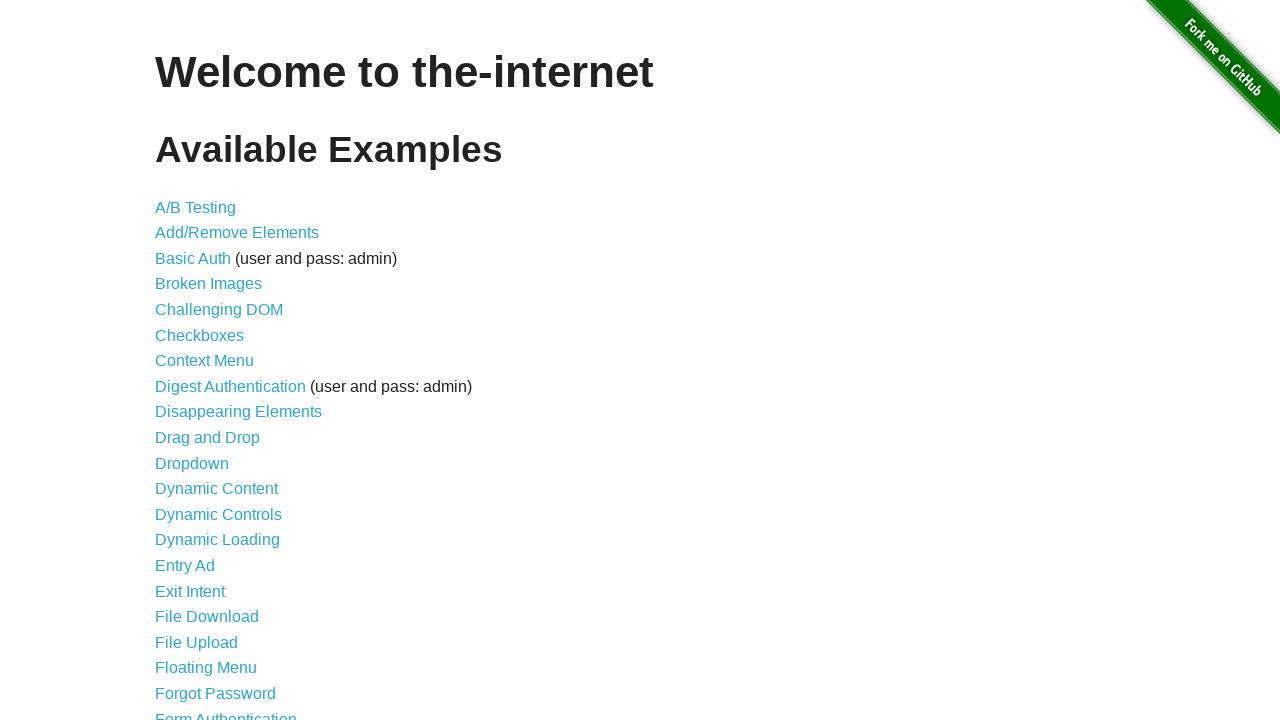

Clicked on Checkboxes link at (200, 335) on a:text('Checkboxes')
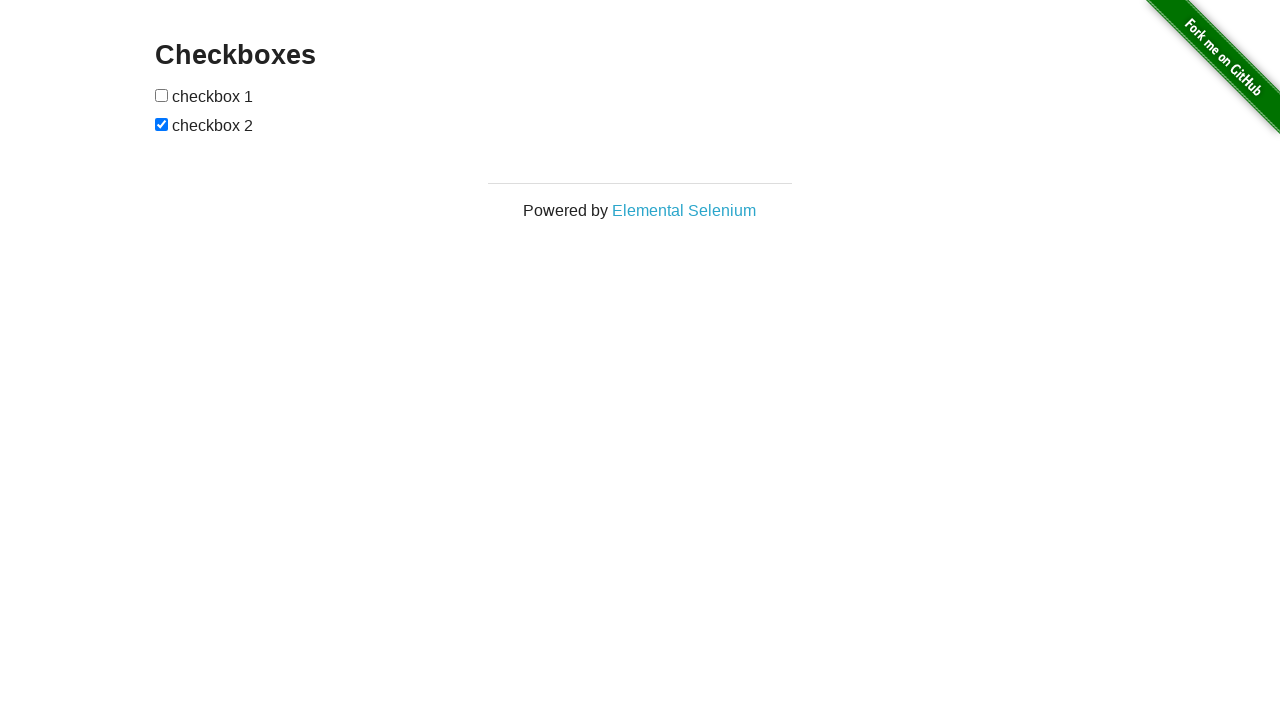

Checkboxes page loaded successfully
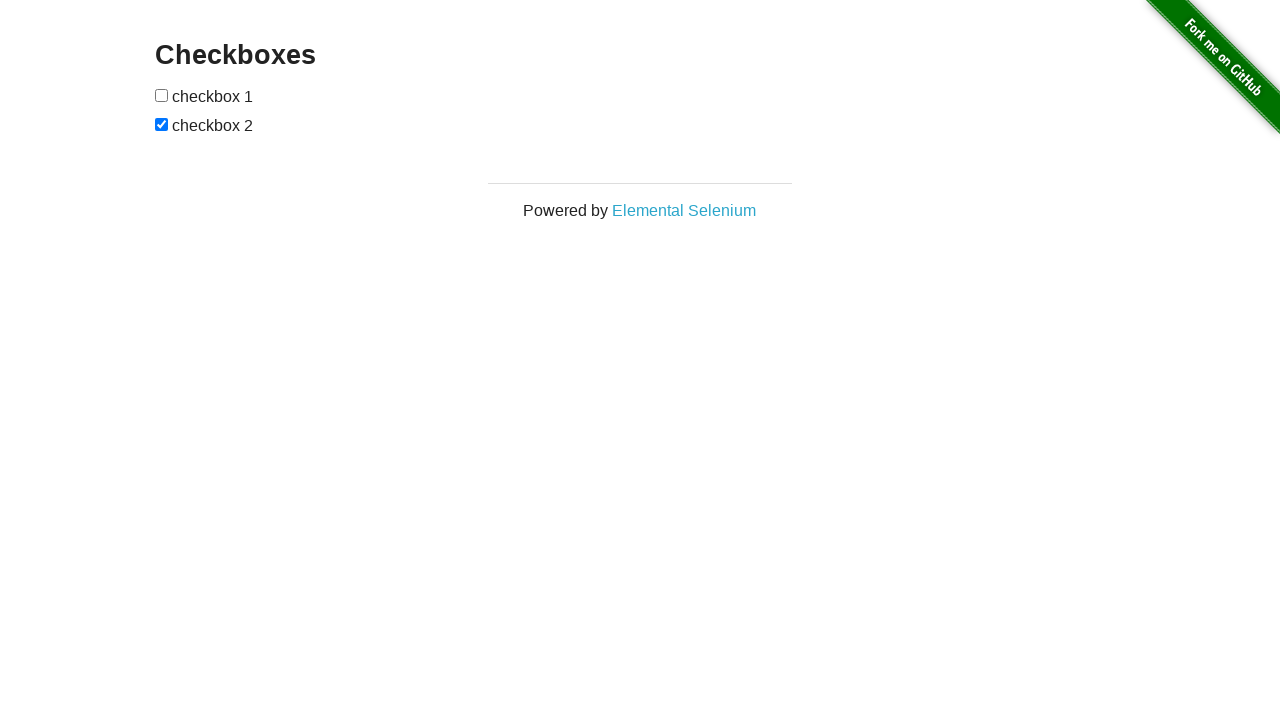

Checkboxes are present on the page
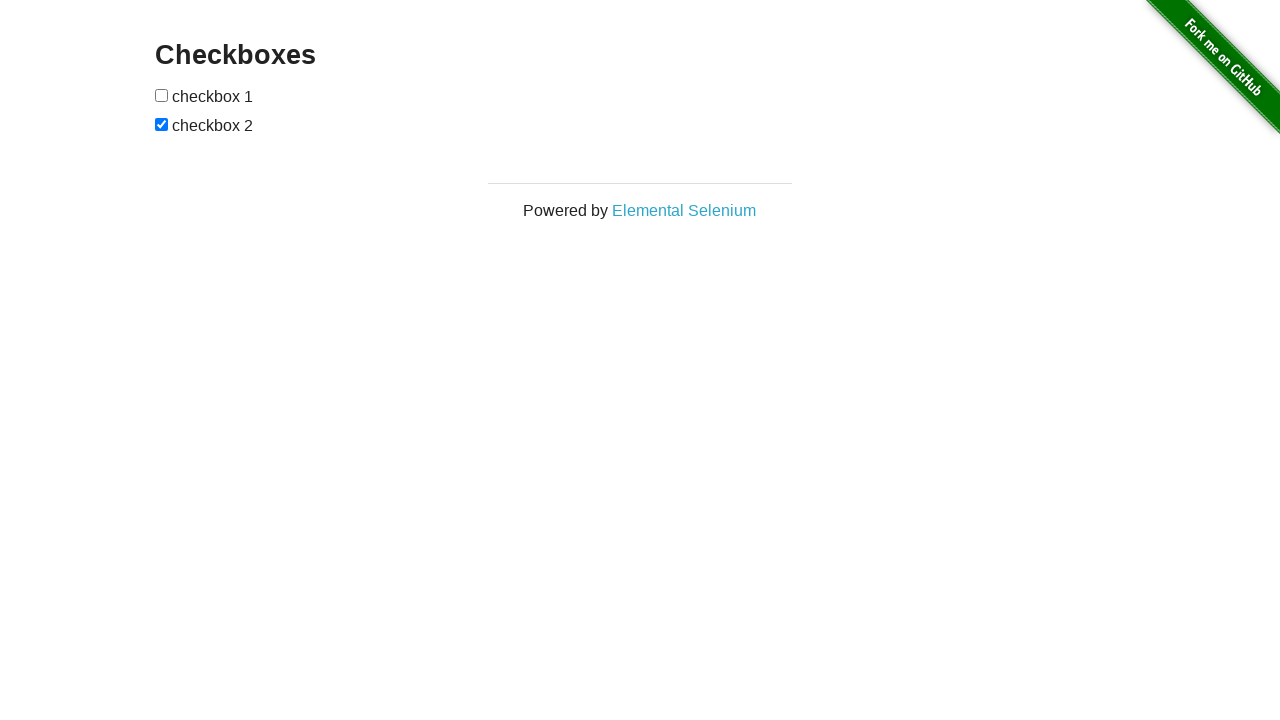

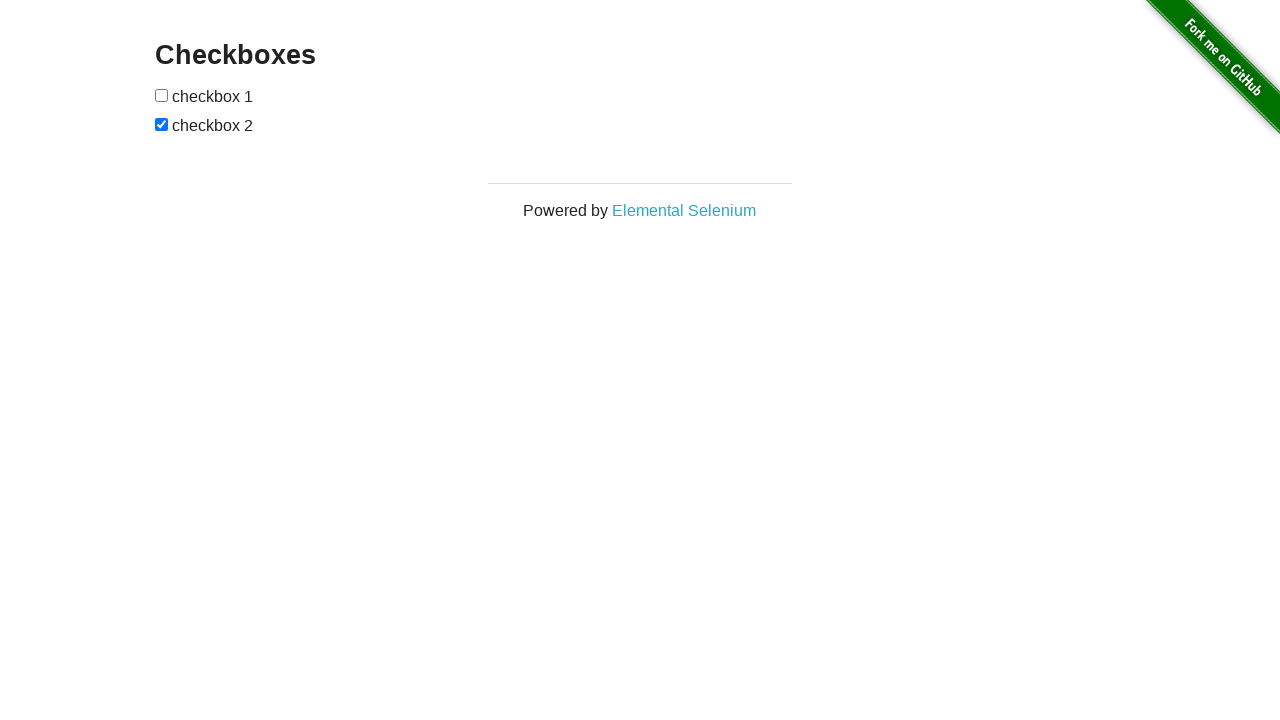